Tests the text box form by filling in name, email, and address fields, then submitting and verifying the output

Starting URL: https://demoqa.com

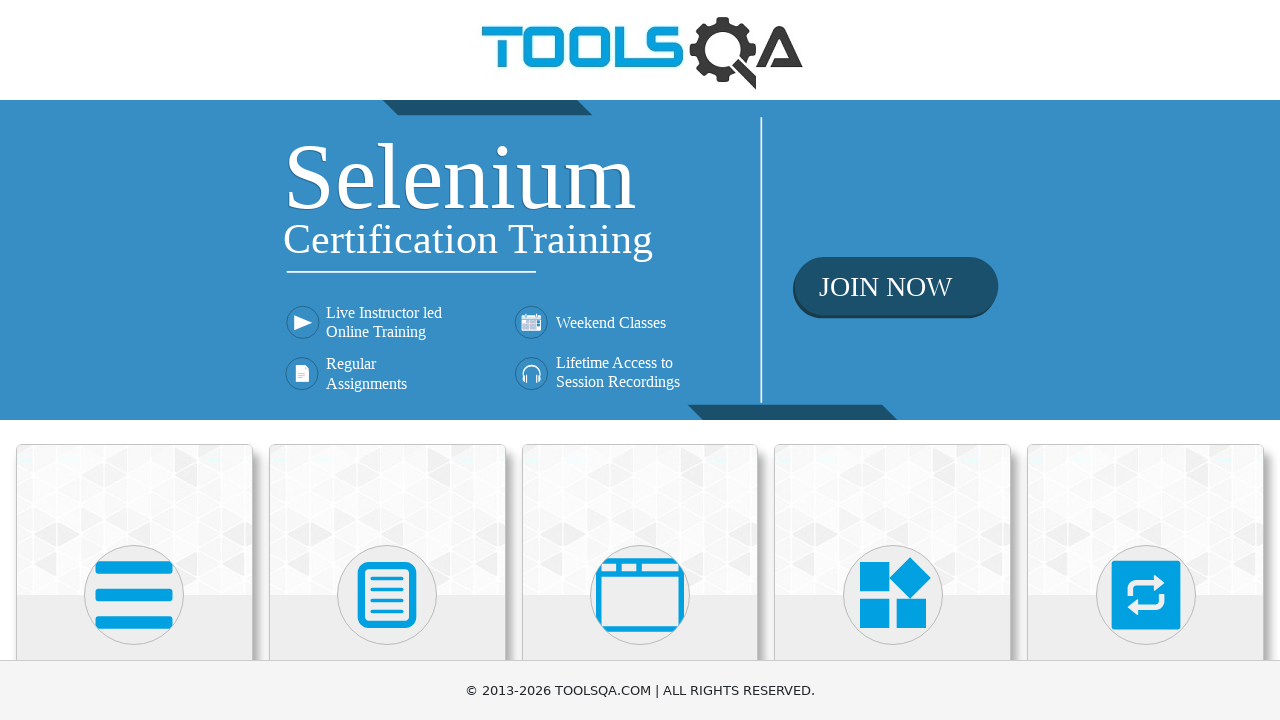

Clicked on Elements card at (134, 520) on div.card.mt-4.top-card >> nth=0
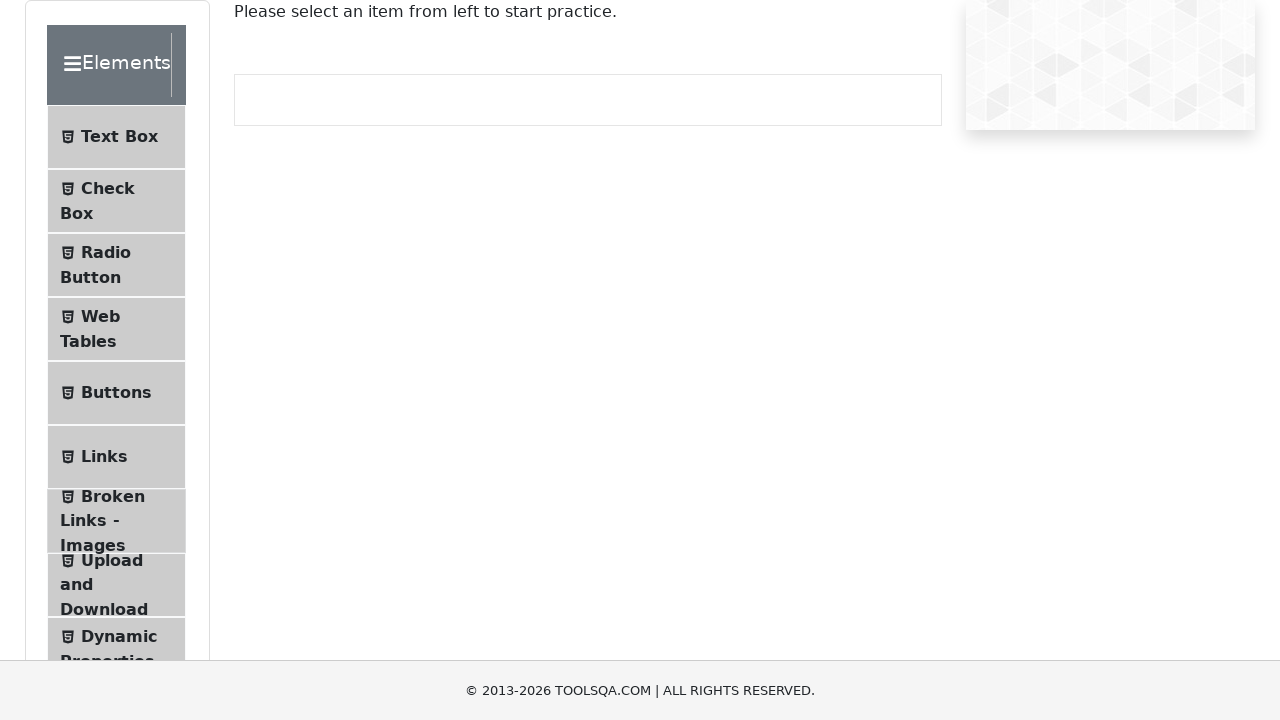

Clicked on Text Box menu item at (116, 137) on #item-0
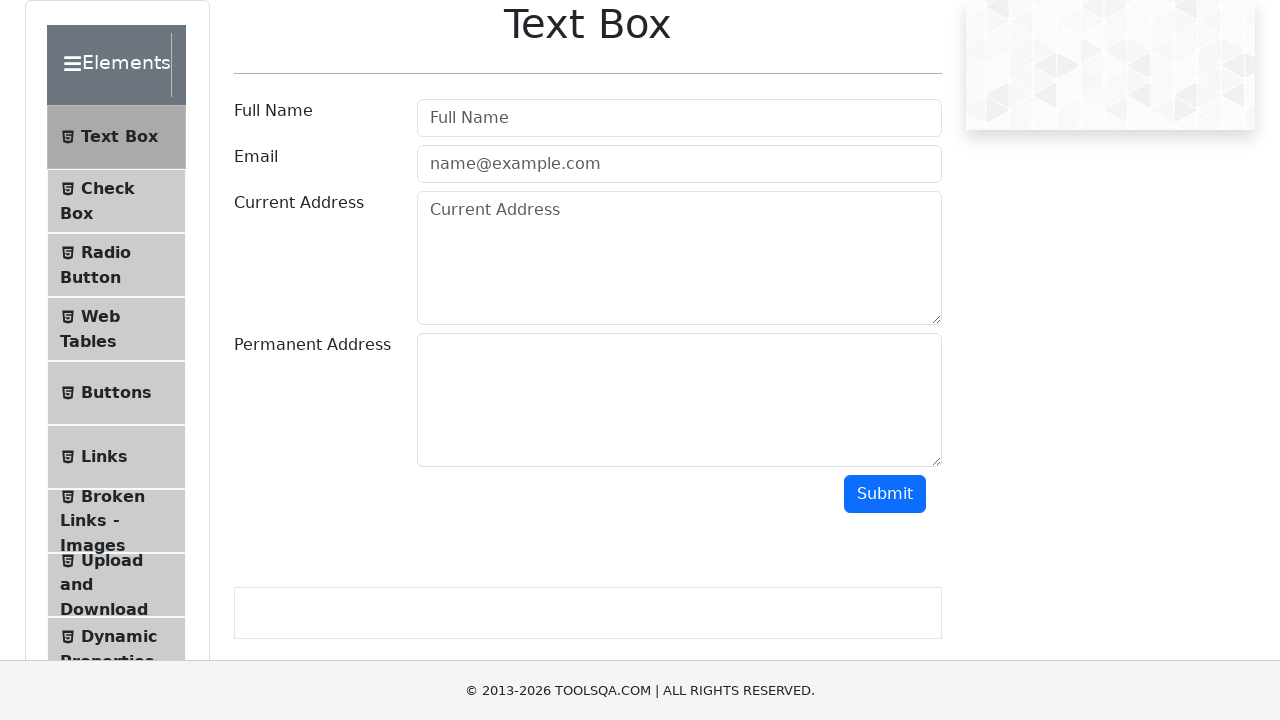

Filled in name field with 'Marcus Chen' on #userName
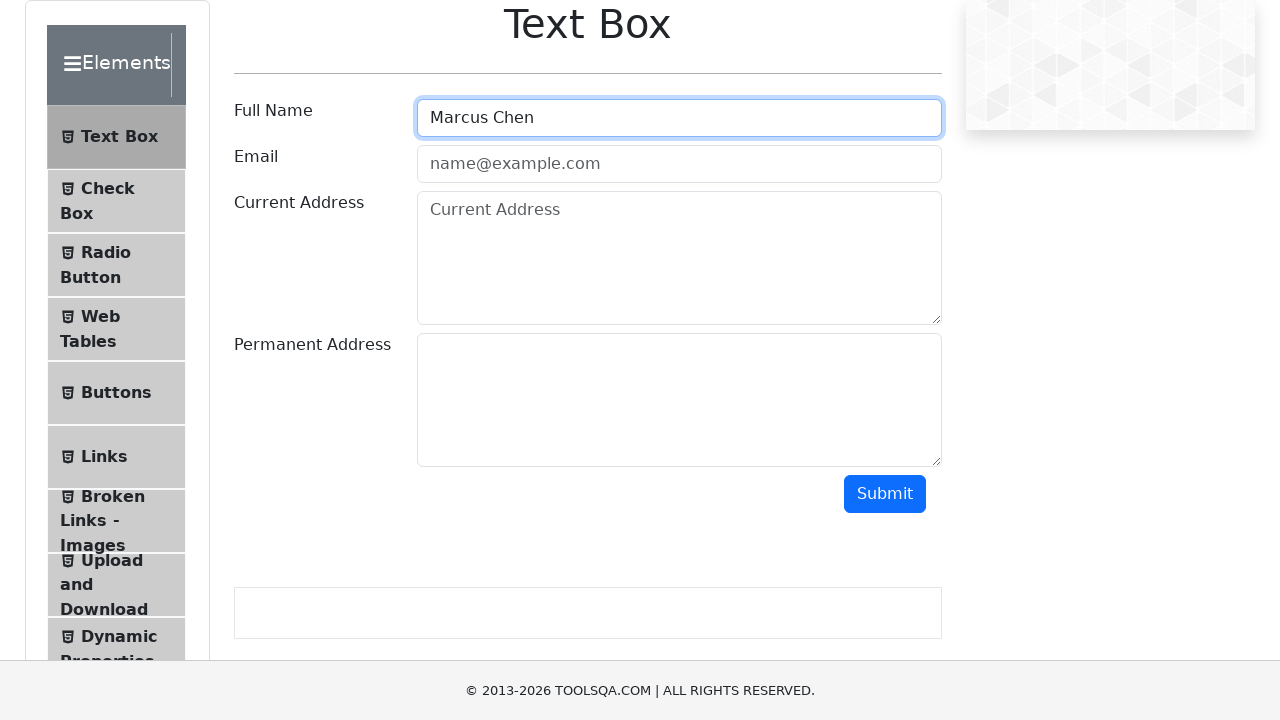

Filled in email field with 'marcus.chen@example.com' on #userEmail
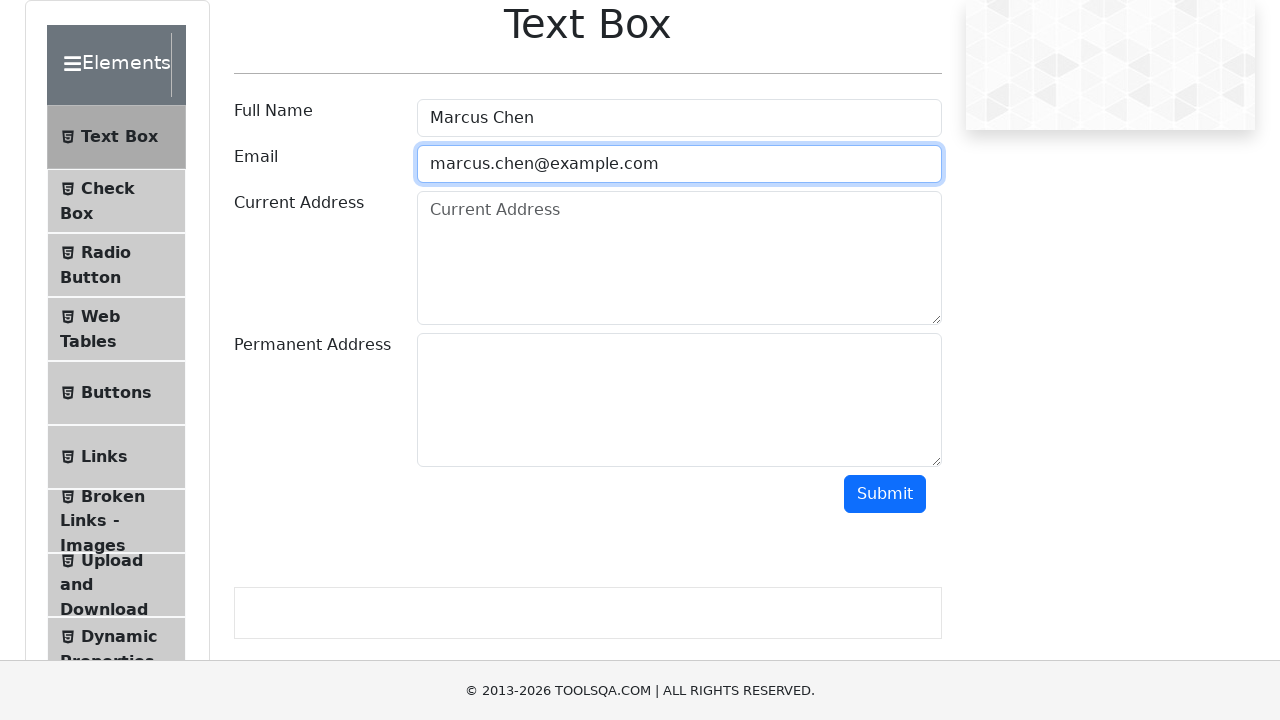

Filled in current address field with '456 Oak Avenue, Seattle' on #currentAddress
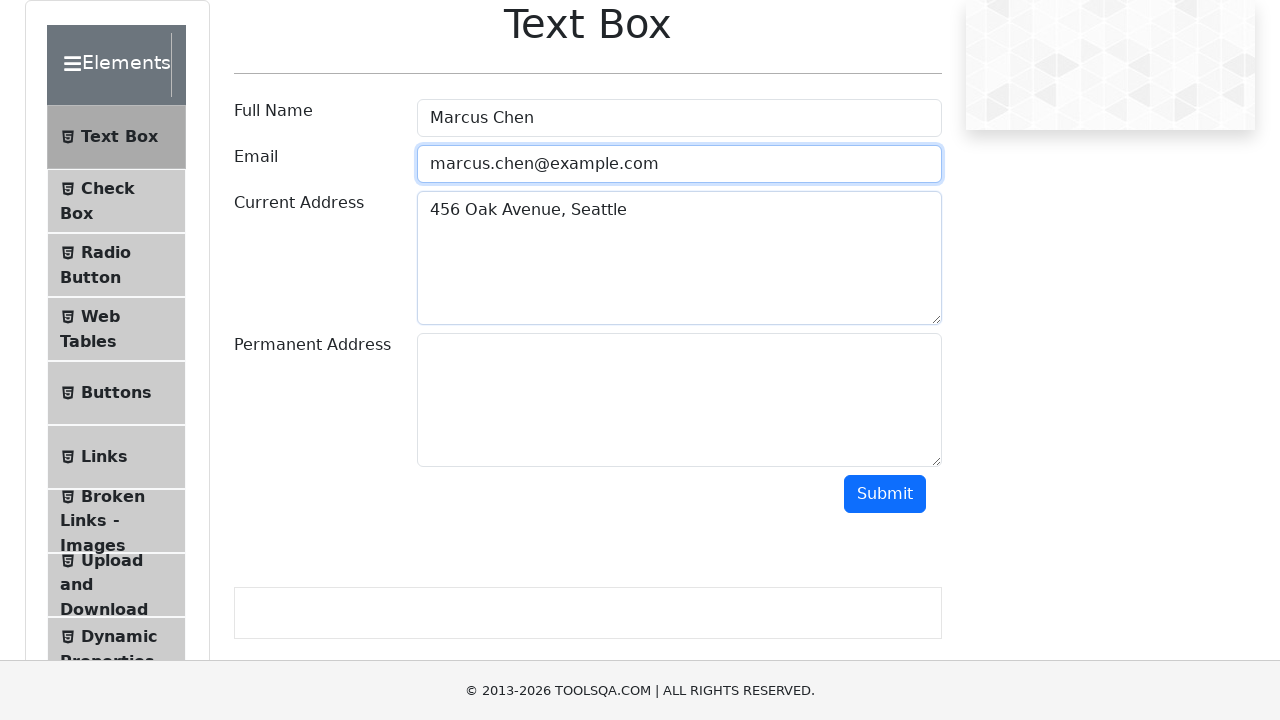

Filled in permanent address field with '456 Oak Avenue, Seattle' on #permanentAddress
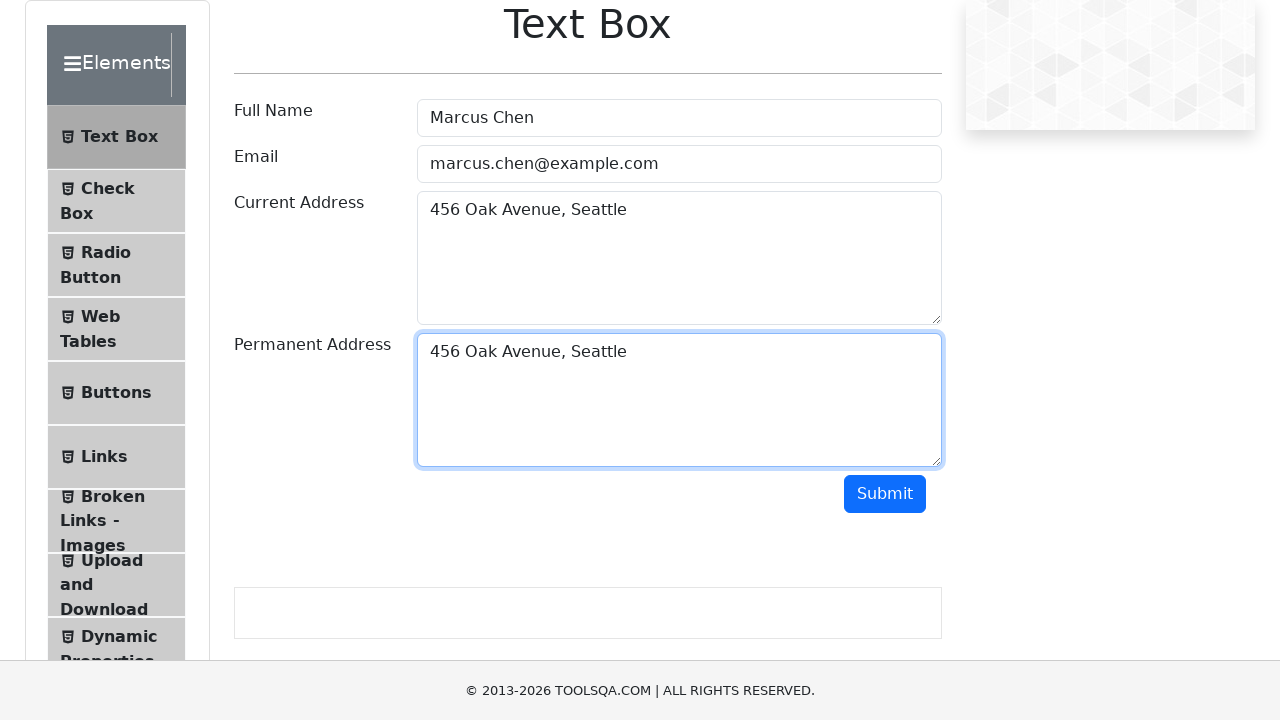

Clicked submit button to submit the form at (885, 494) on #submit
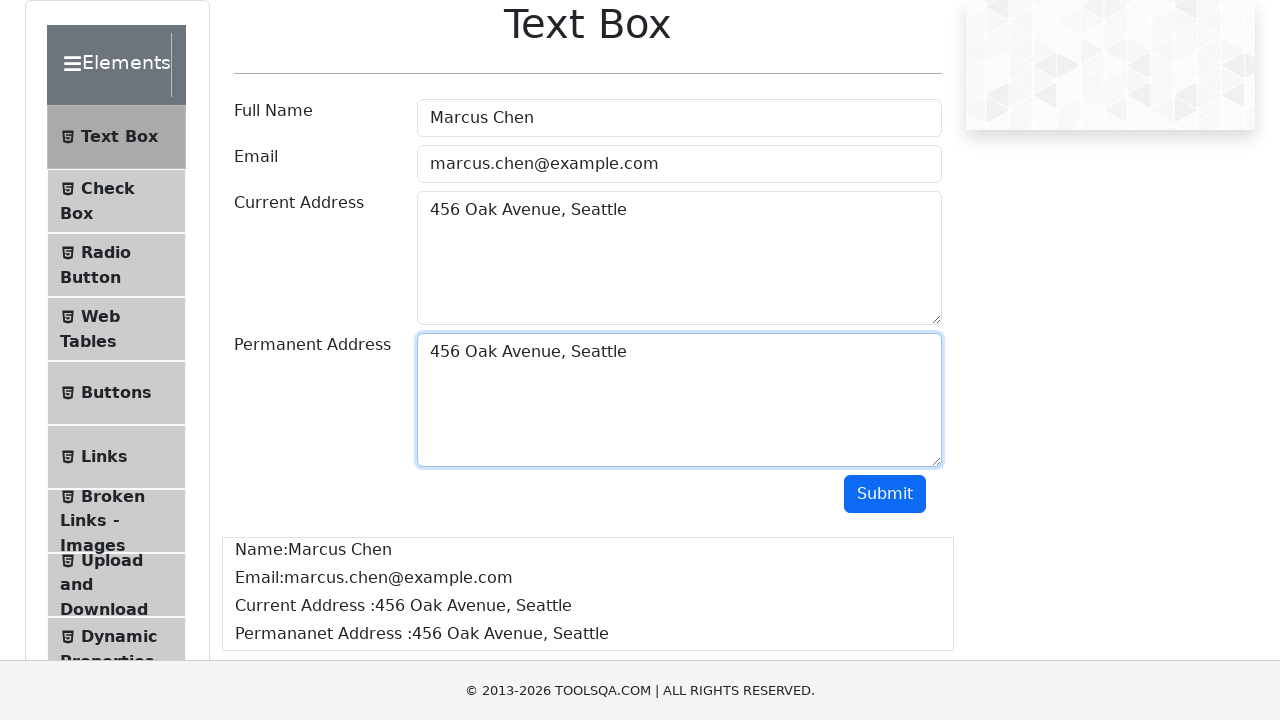

Output section loaded and verified
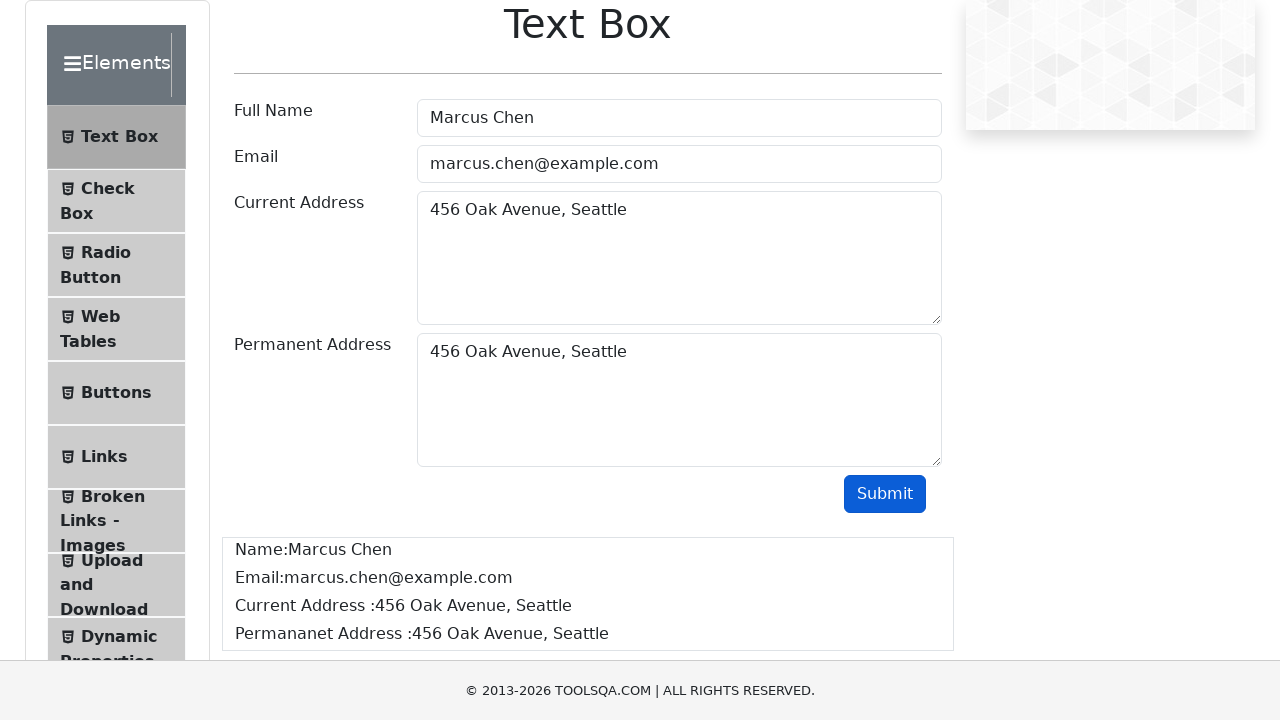

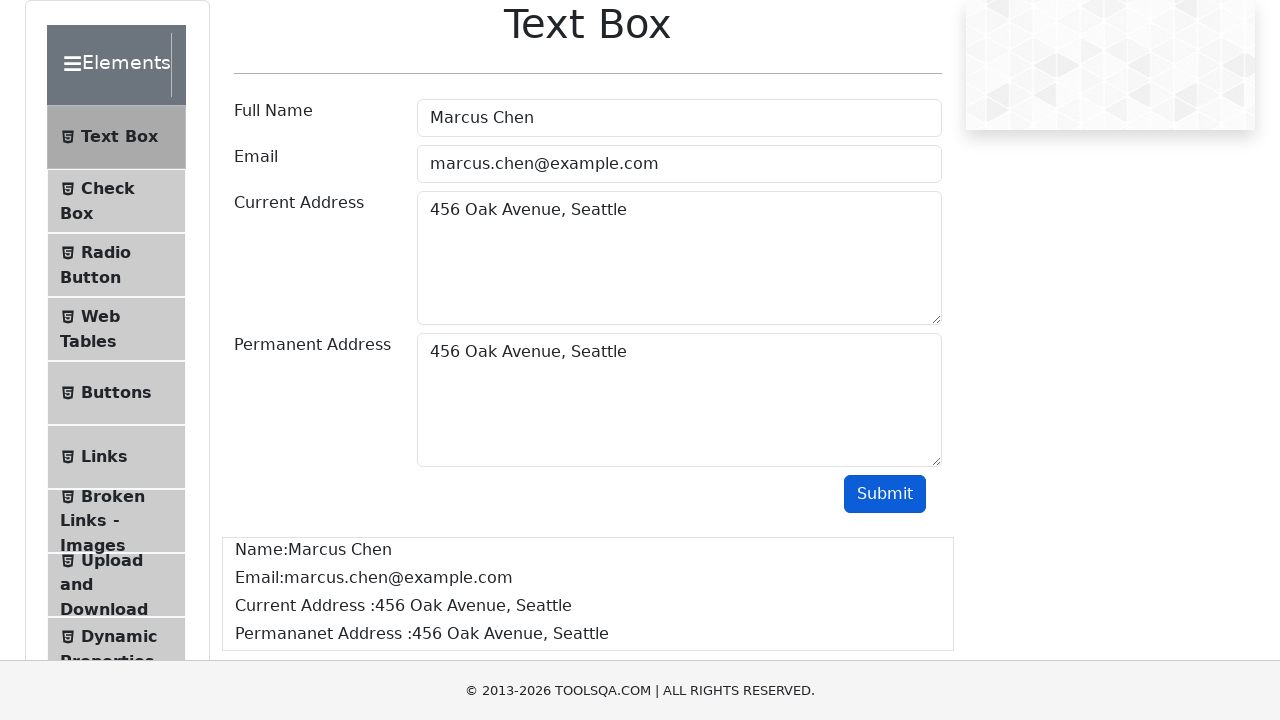